Tests the CoolText burning text logo generator by entering custom text, triggering the generation, and verifying that a preview image is created.

Starting URL: https://cooltext.com/Logo-Design-Burning

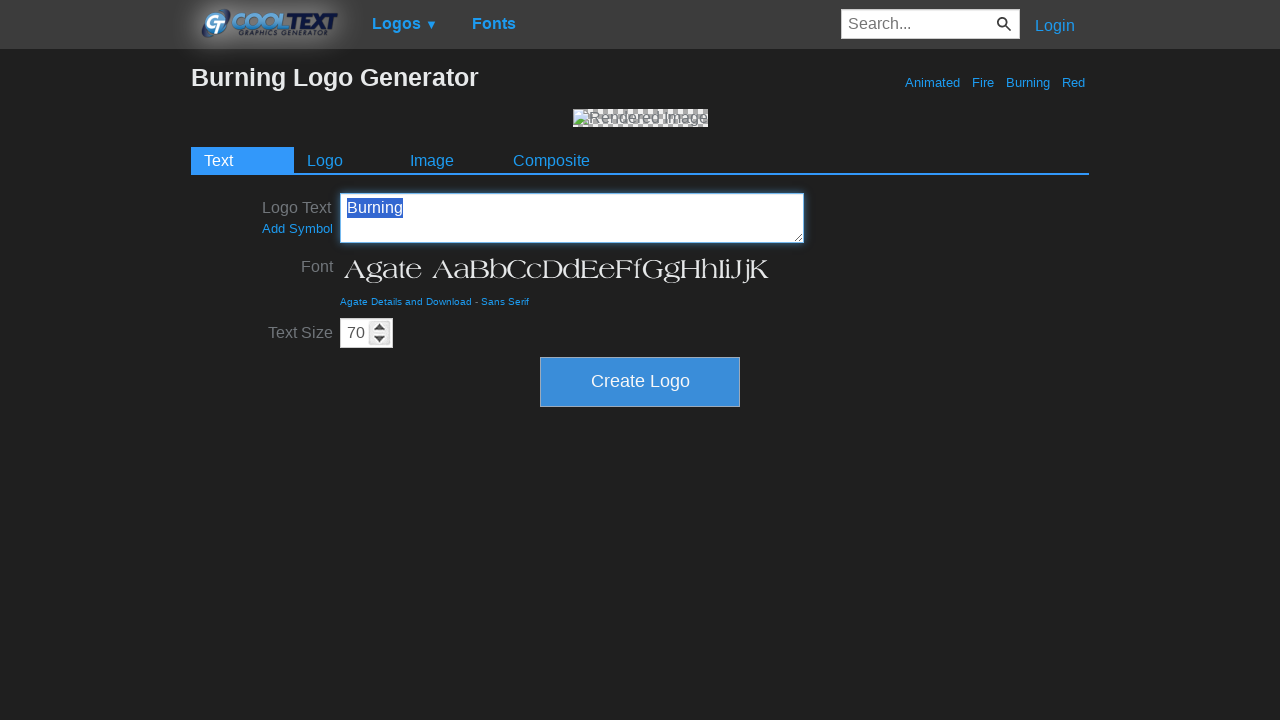

Set custom text 'Sample Burning Text' in the text input field
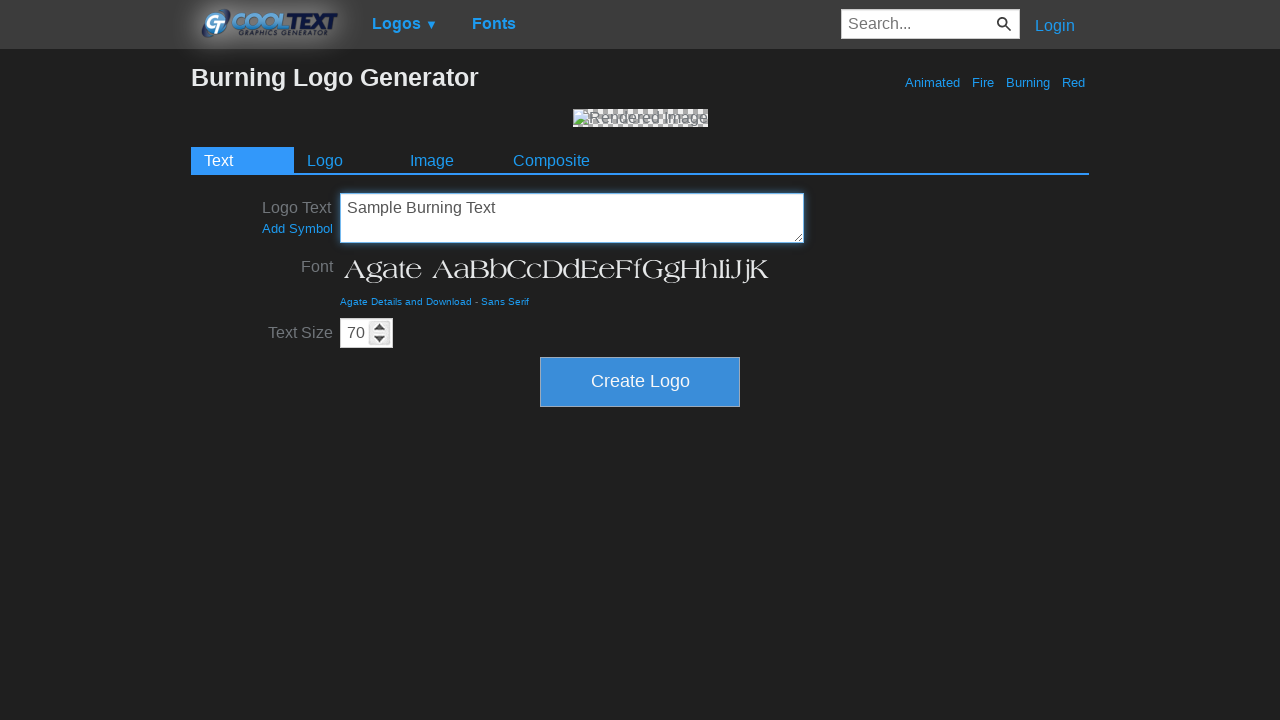

Triggered the burning text logo generation
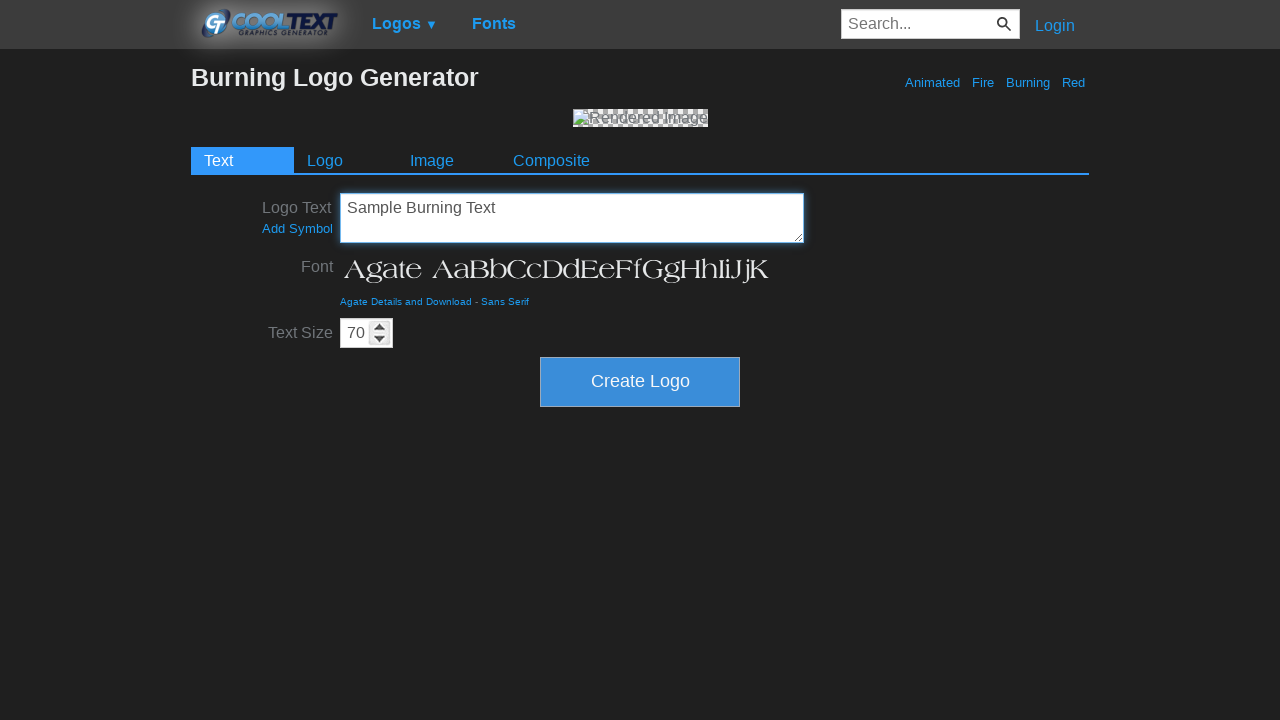

Preview image element became visible
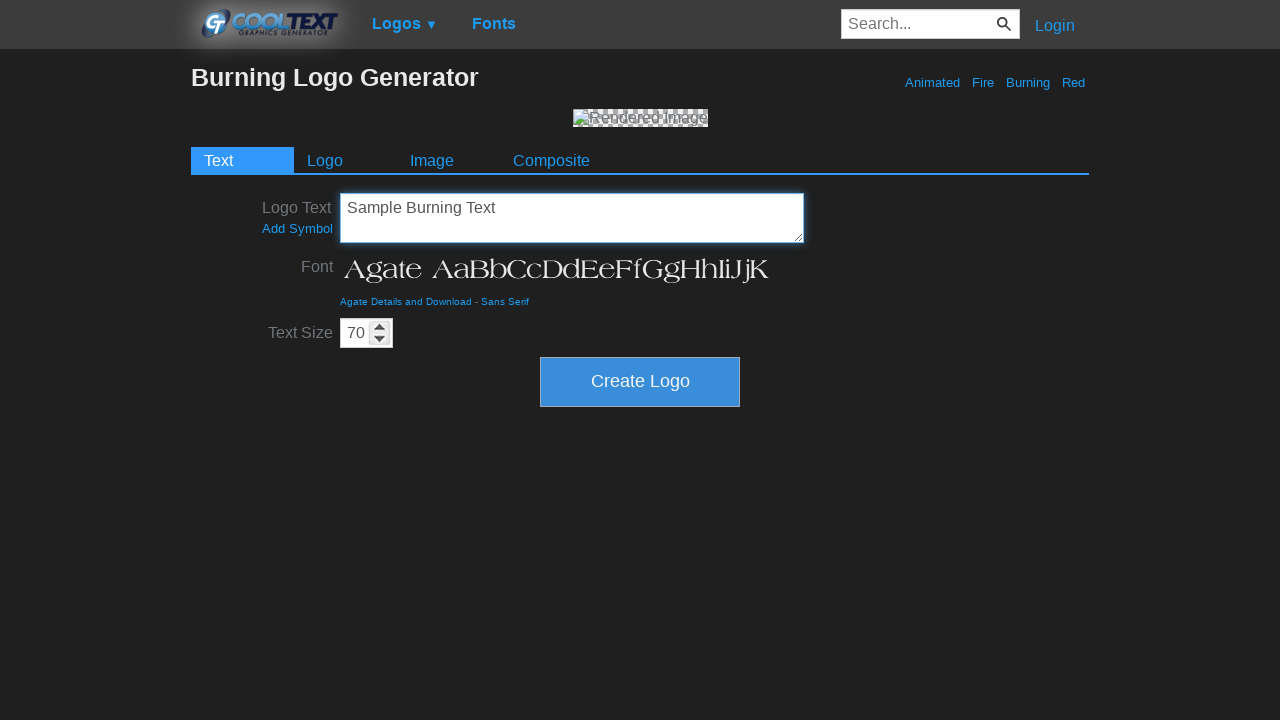

Verified preview image has valid src attribute indicating generation completed
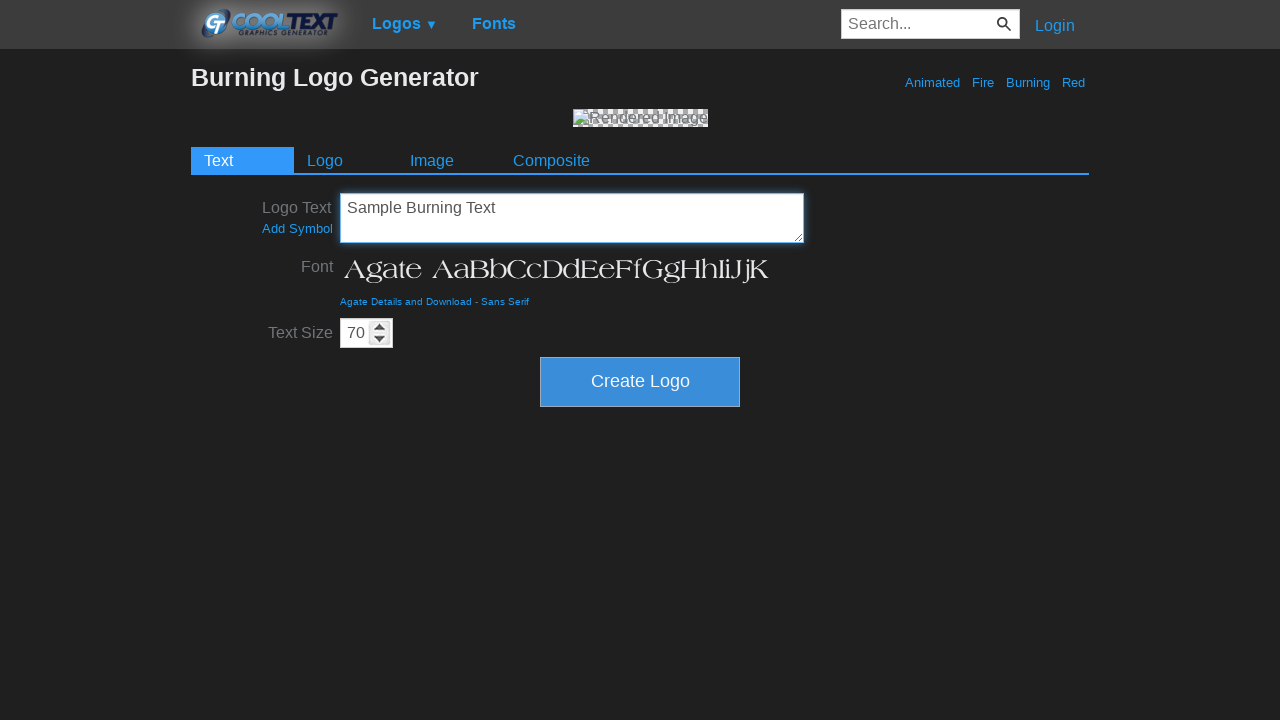

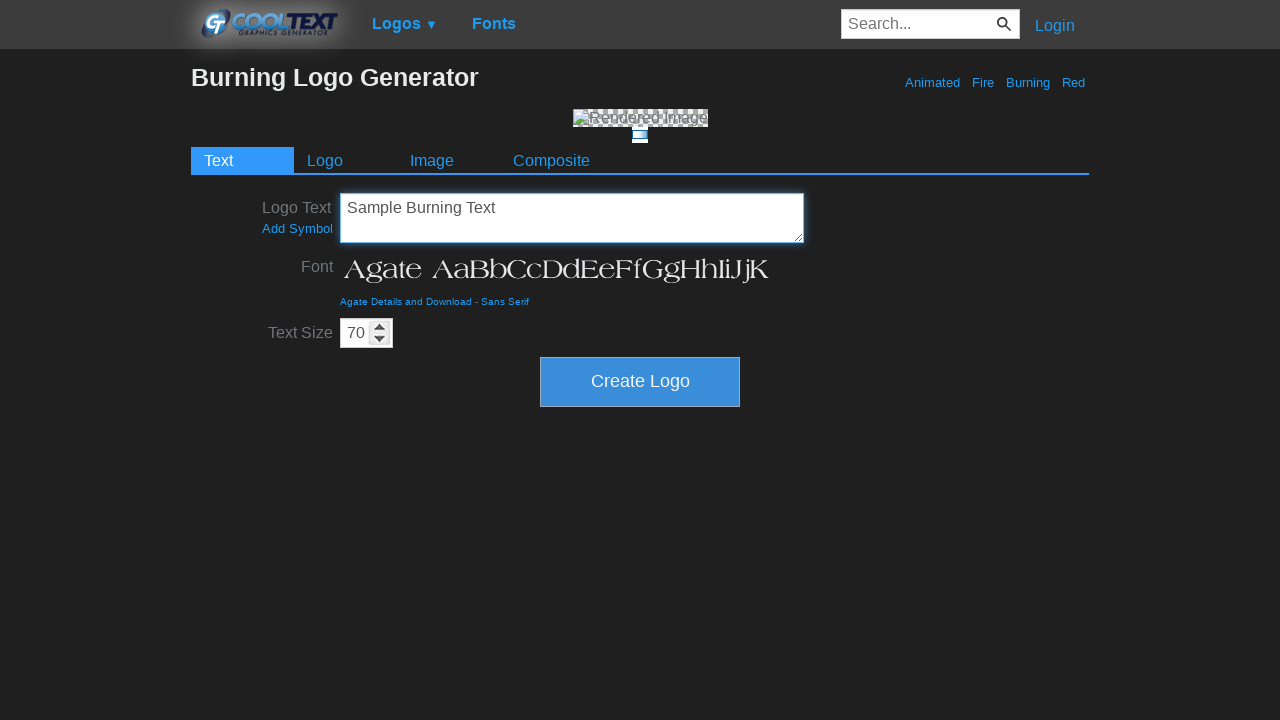